Fills all text box fields with a third set of test data and submits the form

Starting URL: https://demoqa.com/text-box

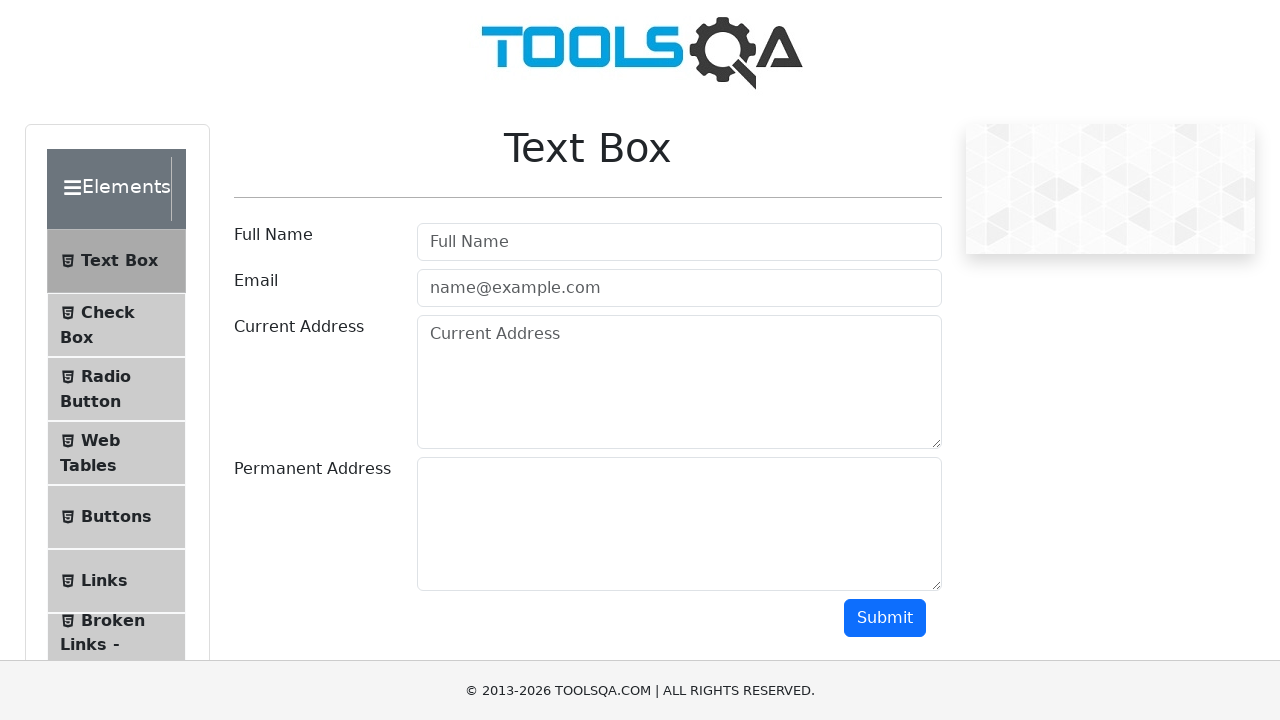

Filled full name field with 'Michael Davis' on #userName
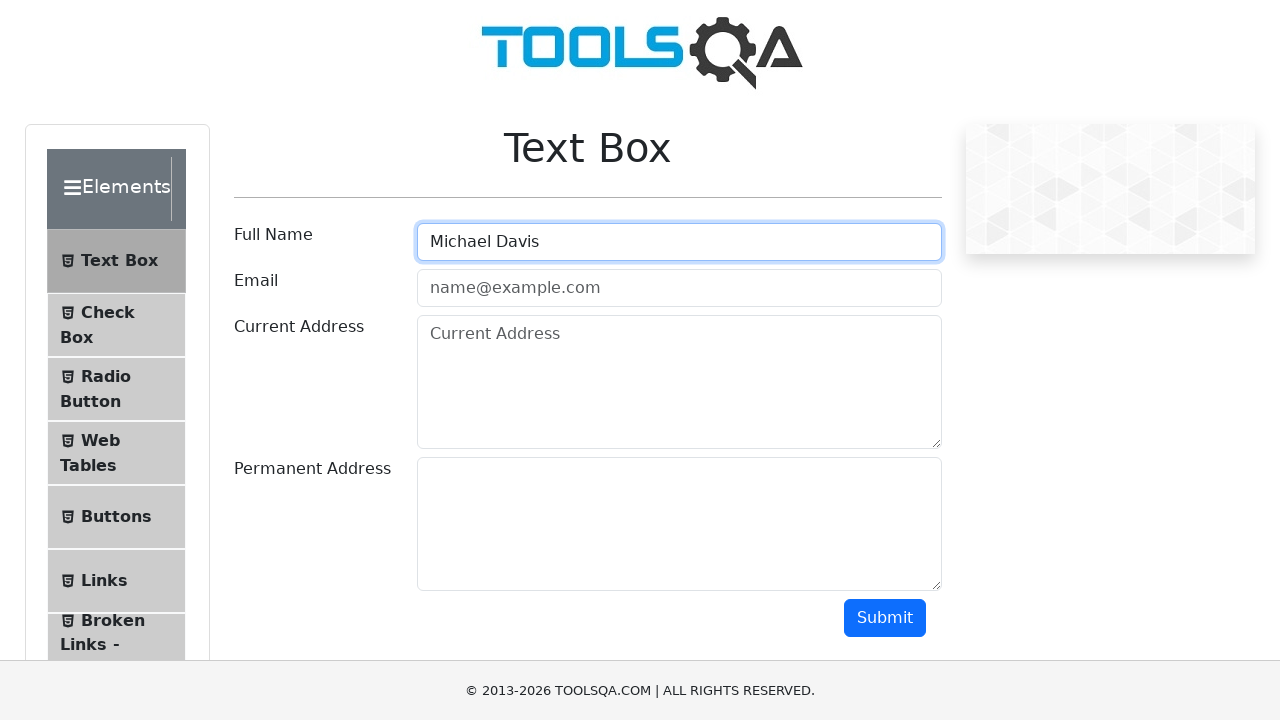

Filled email field with 'm.davis@company.net' on #userEmail
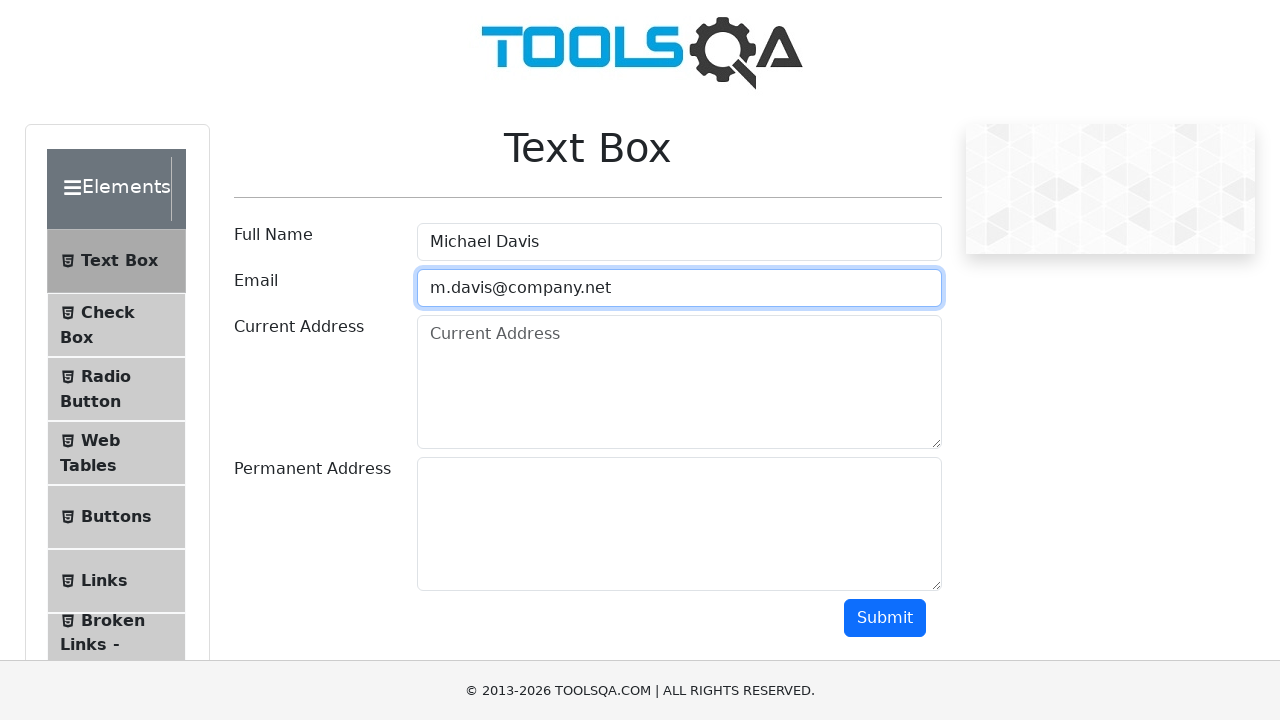

Filled current address field with '555 Cedar Lane, Phoenix, AZ 85001' on #currentAddress
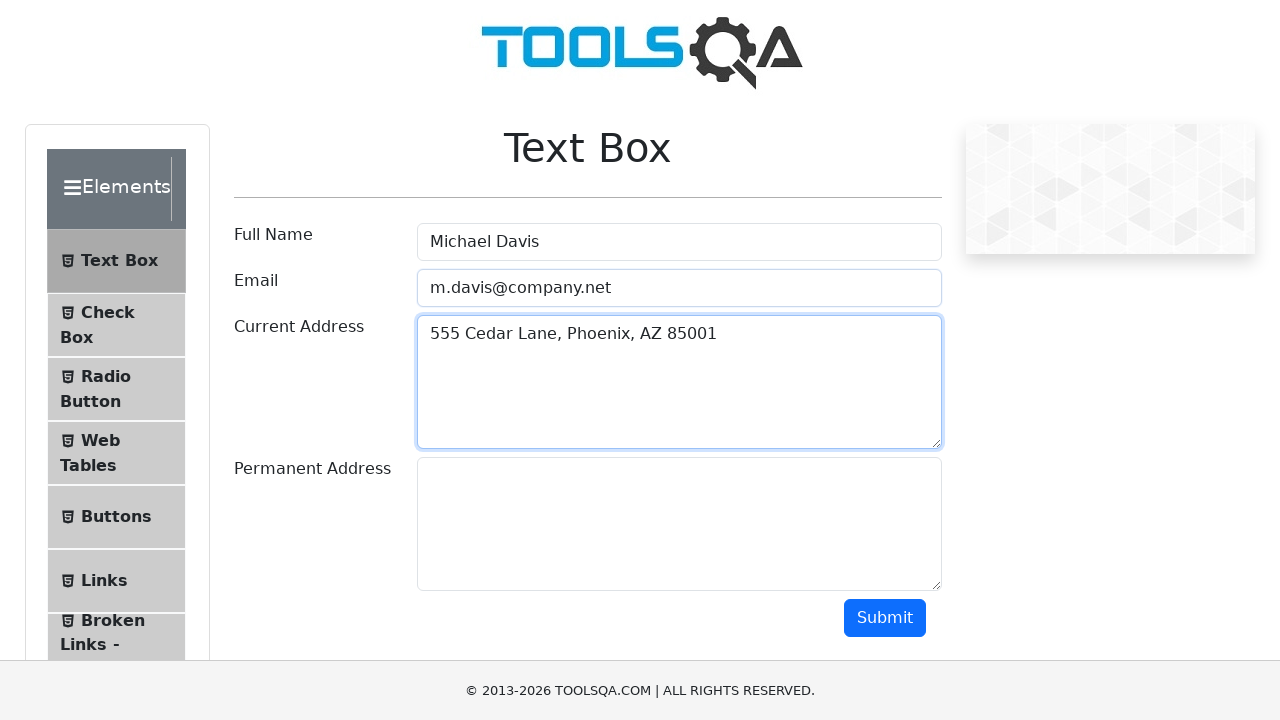

Filled permanent address field with '777 Maple Drive, Seattle, WA 98101' on #permanentAddress
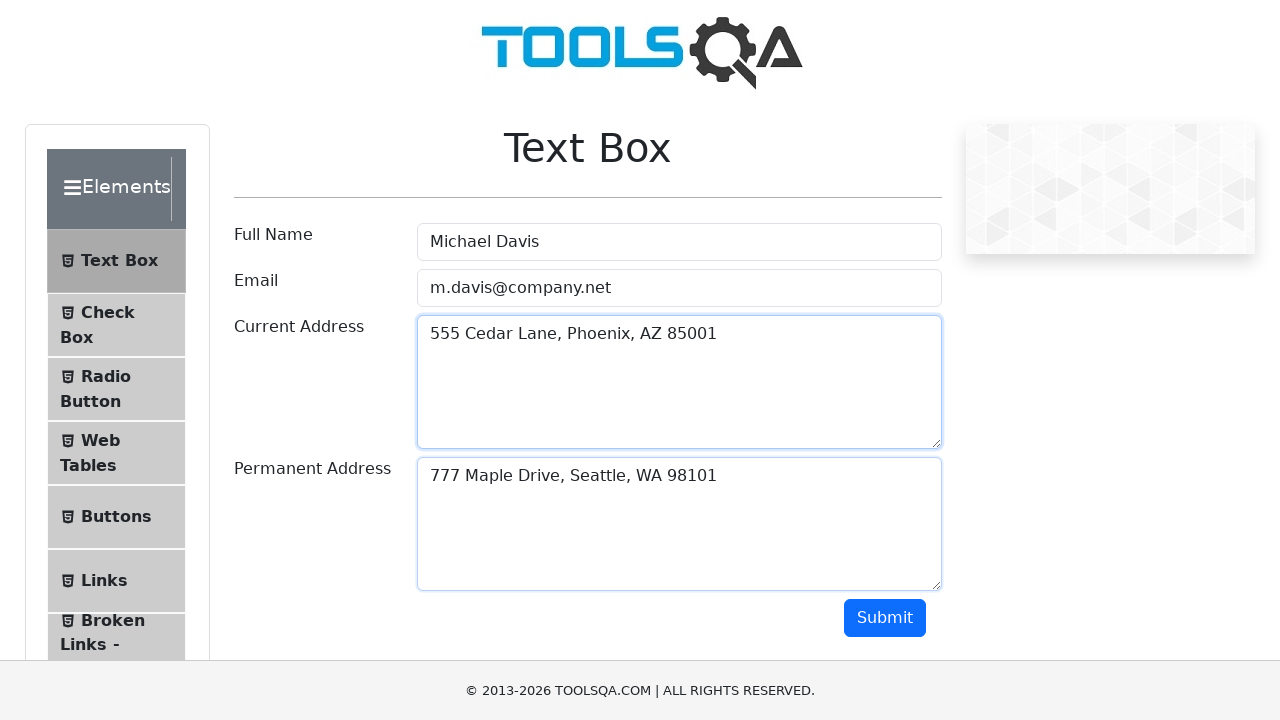

Clicked submit button to submit the form at (885, 618) on #submit
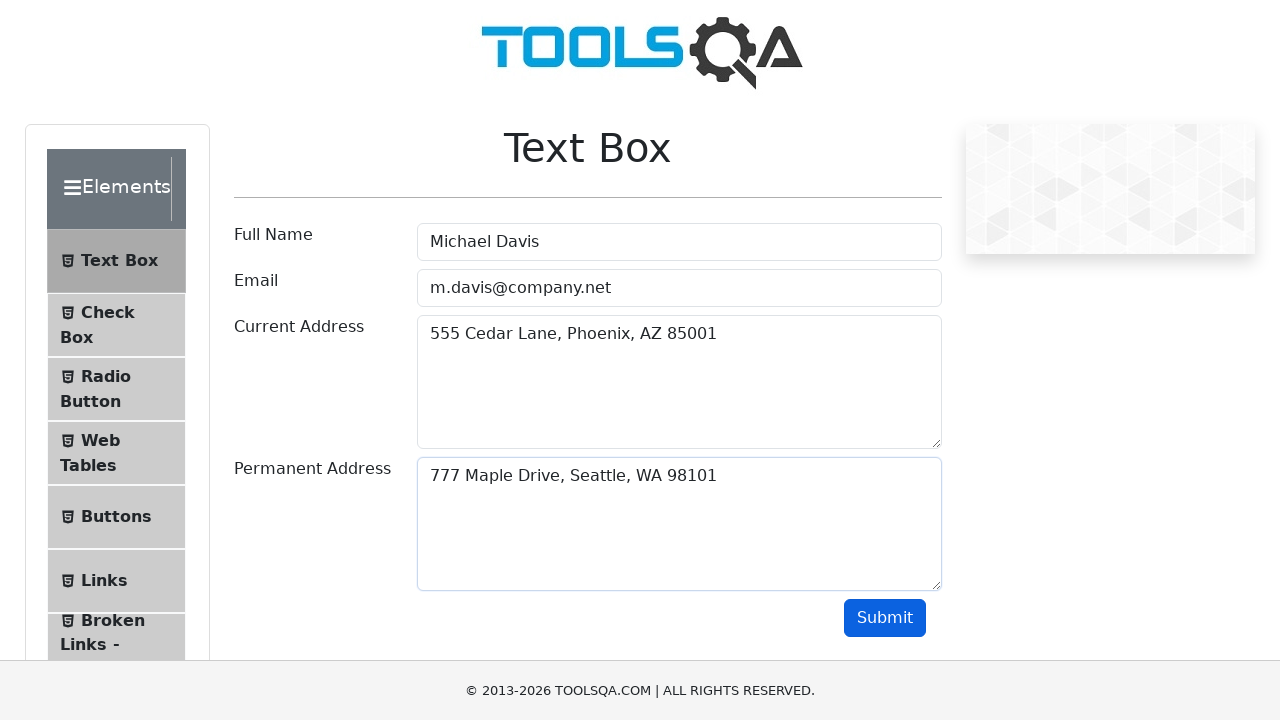

Form submission results appeared on the page
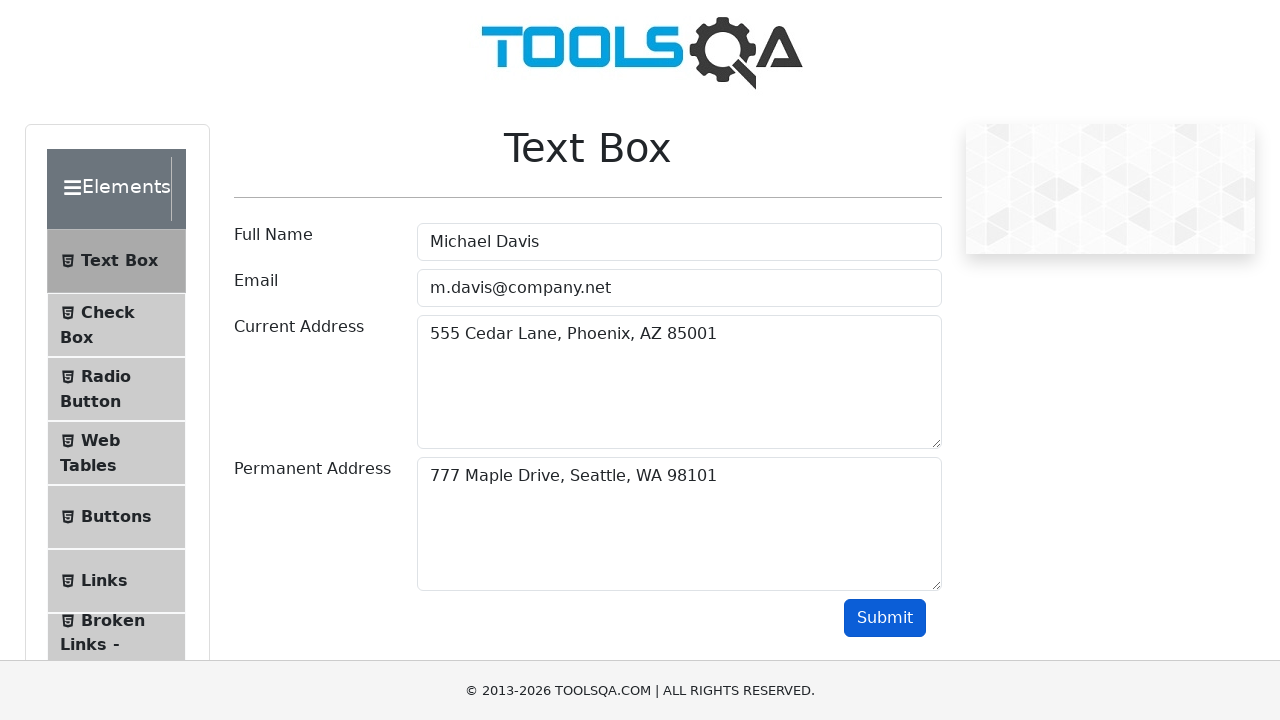

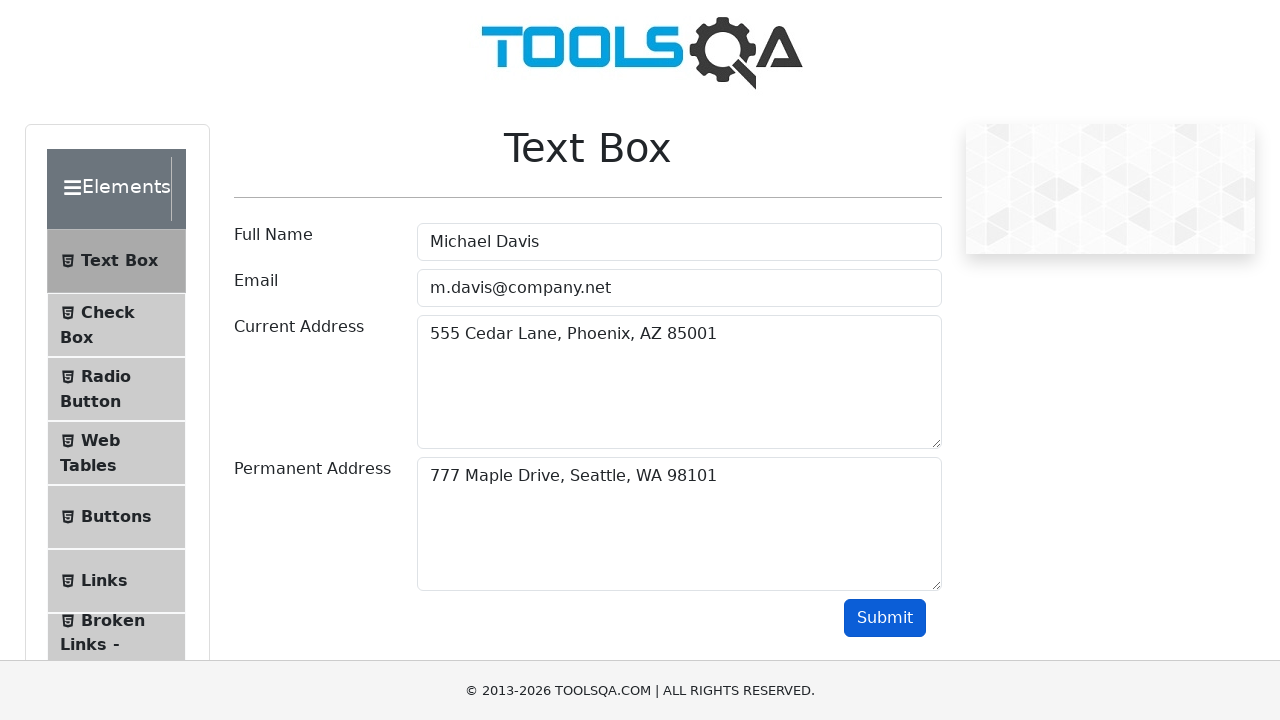